Tests window.open() functionality by clicking a button in an iframe to open a new window, switching to it, and then closing it

Starting URL: https://www.w3schools.com/jsref/tryit.asp?filename=tryjsref_win_open

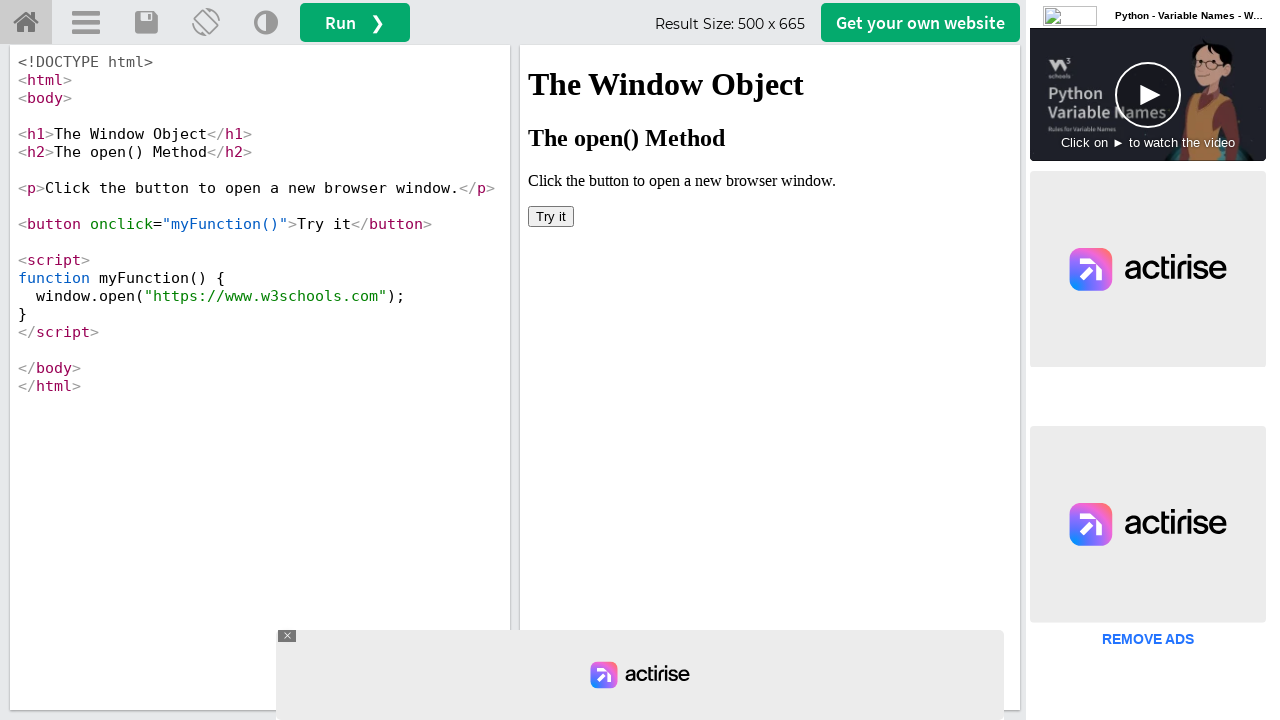

Located iframe with ID 'iframeResult'
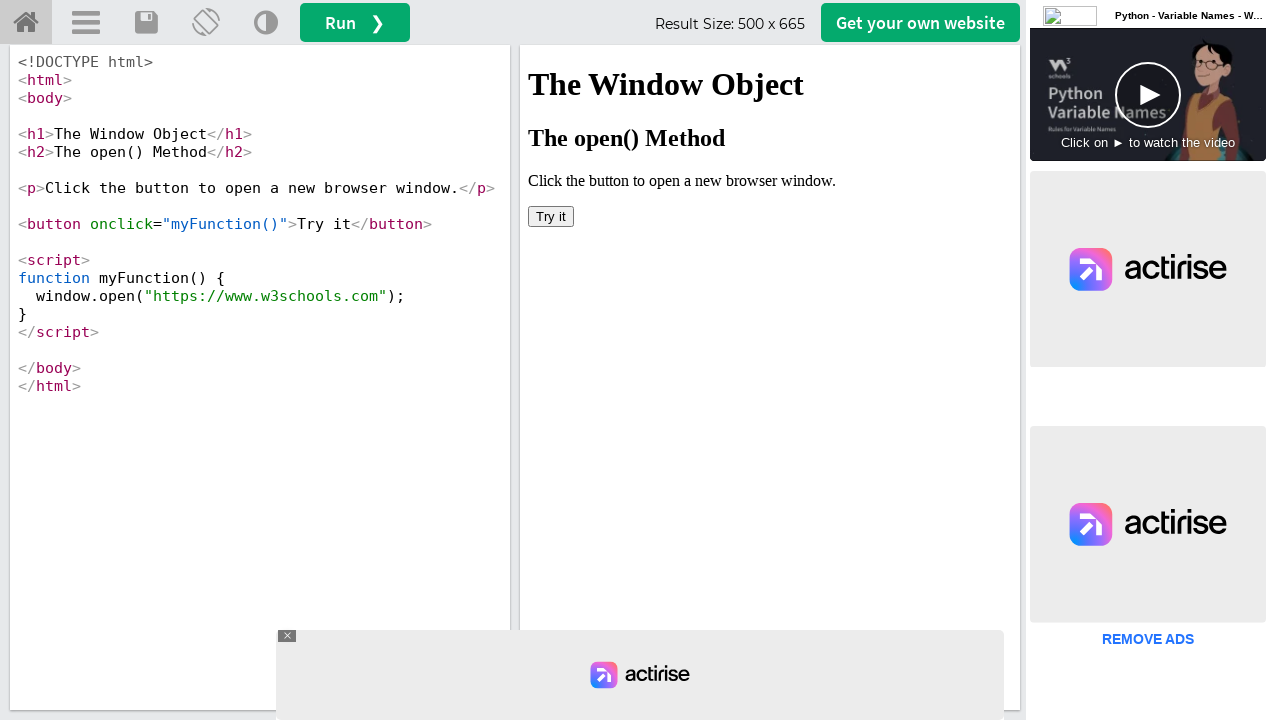

Clicked 'Try it' button in iframe to open new window at (551, 216) on #iframeResult >> internal:control=enter-frame >> button:text('Try it')
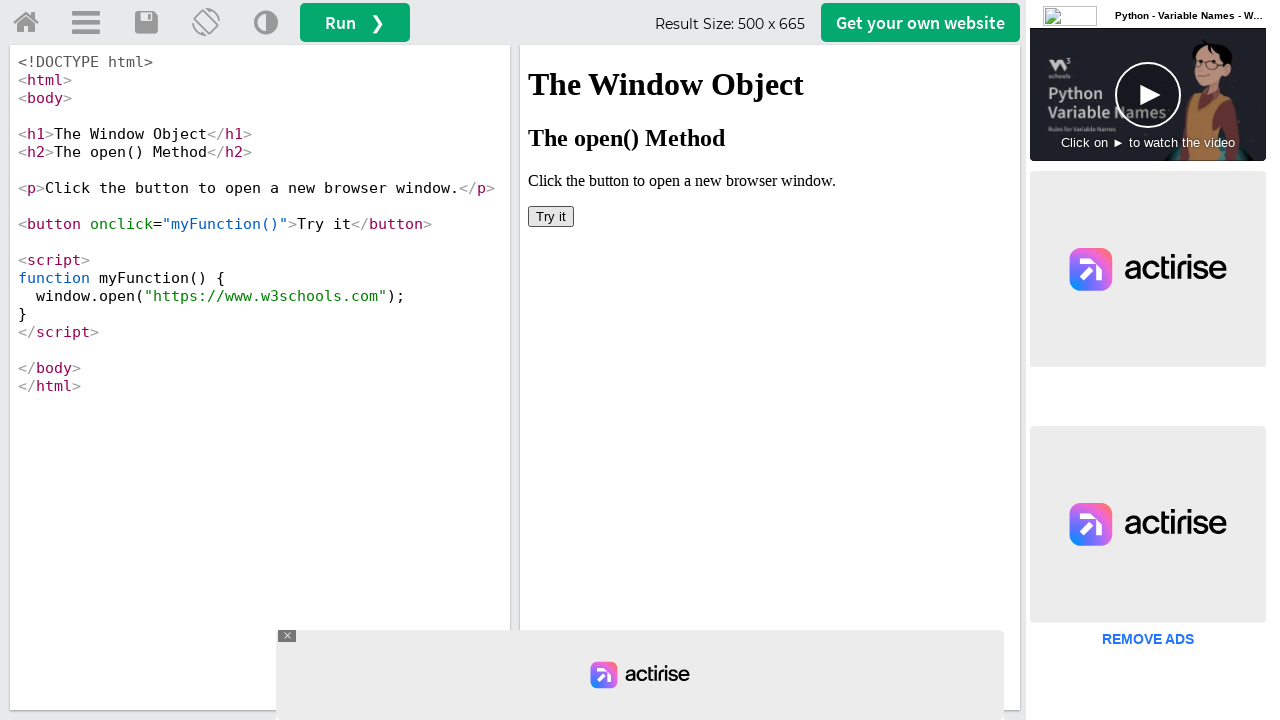

Captured new page/window opened by button click
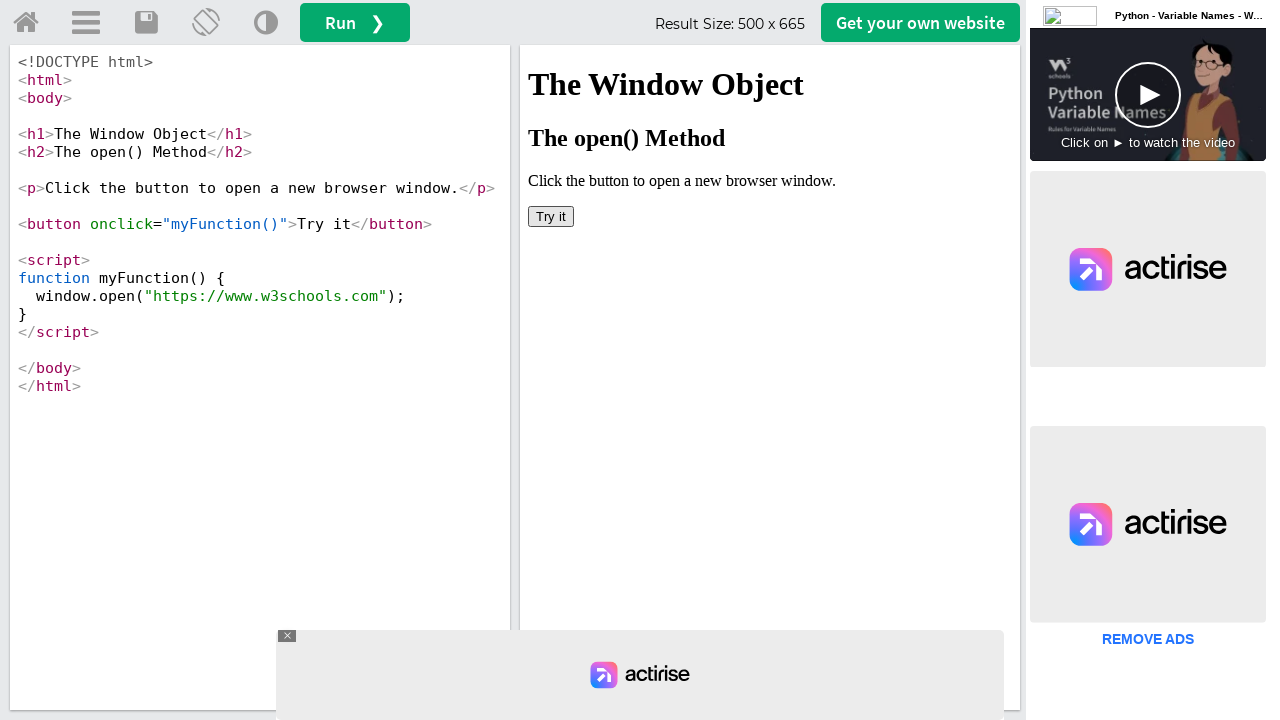

New window finished loading
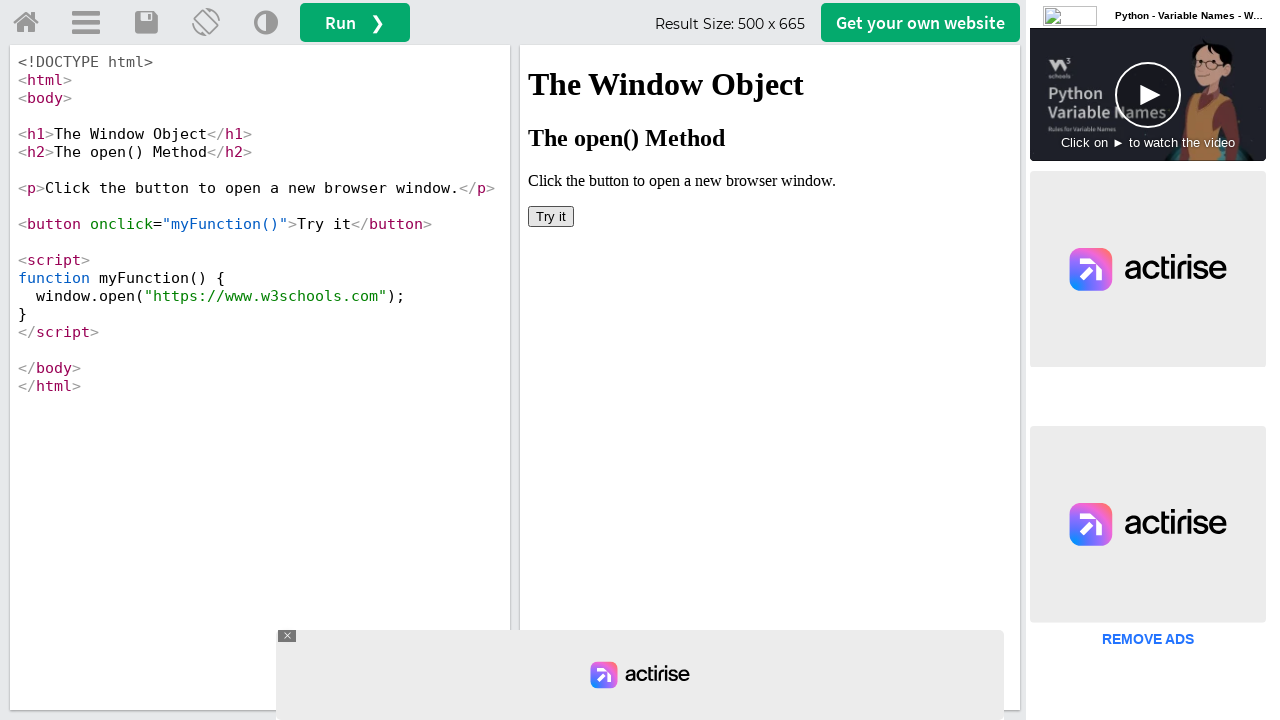

Closed the new window
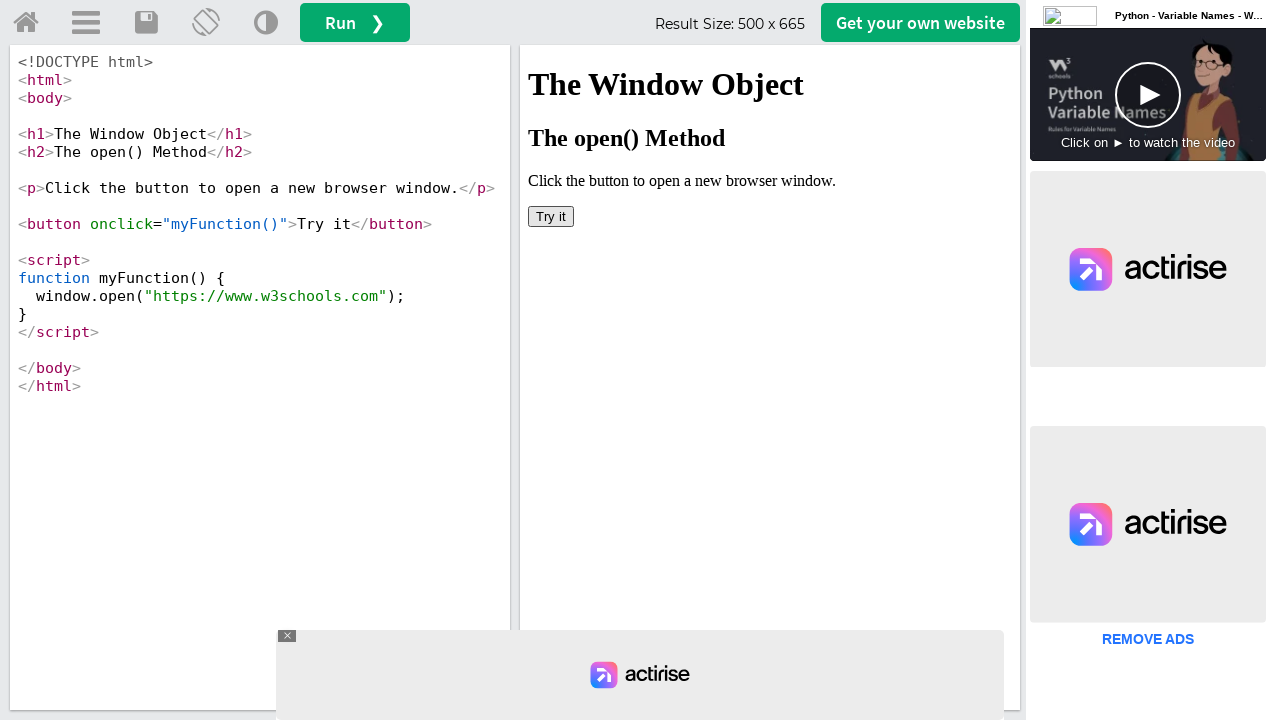

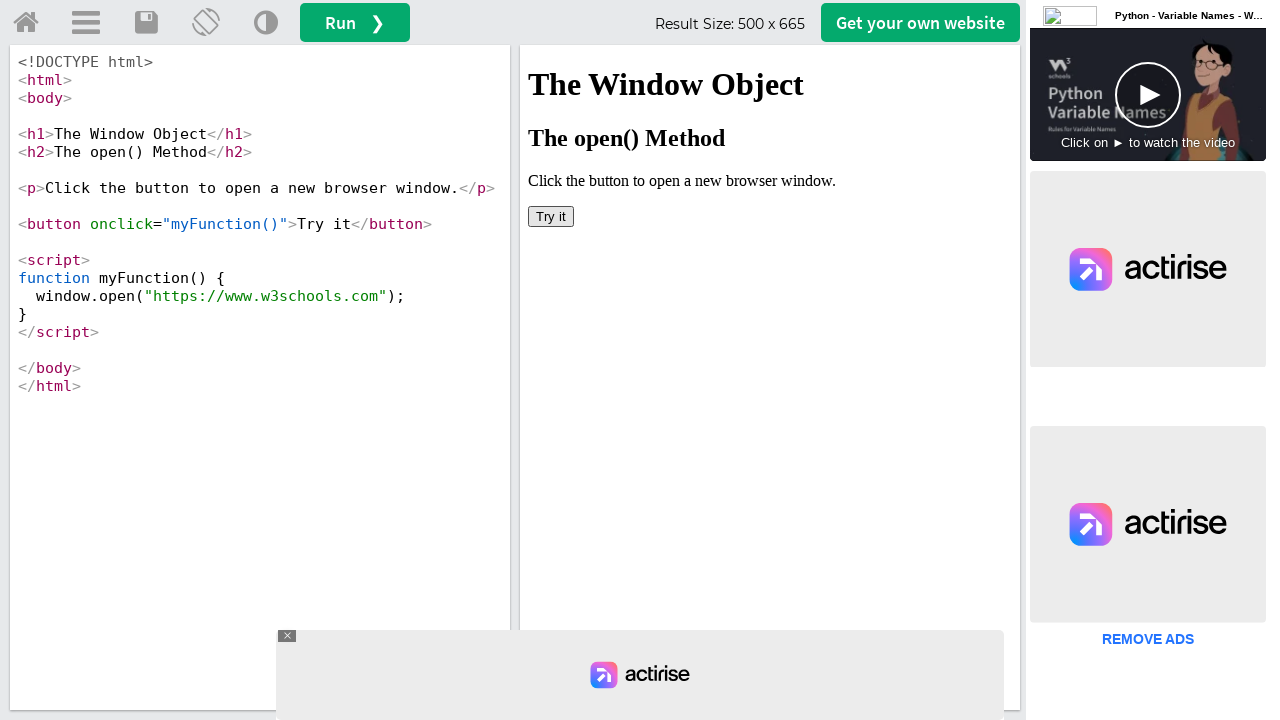